Tests window switching by clicking a link that opens a new window and verifying content in the new window

Starting URL: https://the-internet.herokuapp.com/windows

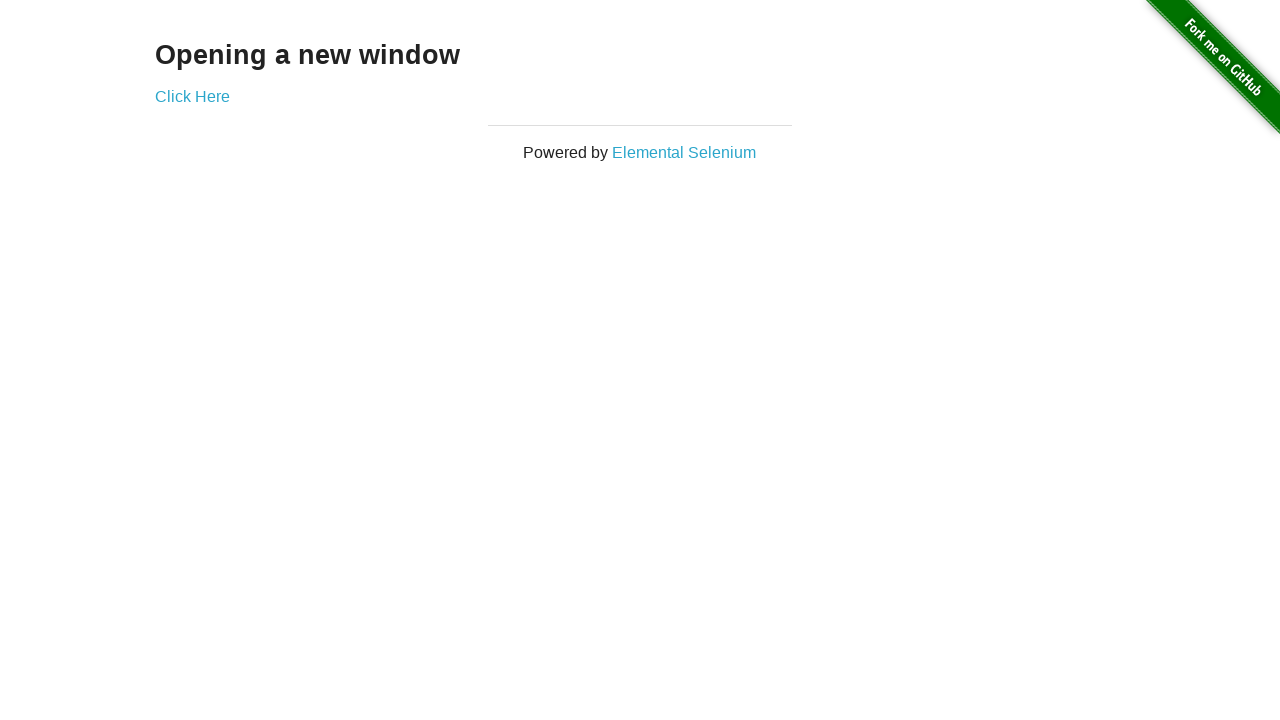

Located 'Click Here' link element
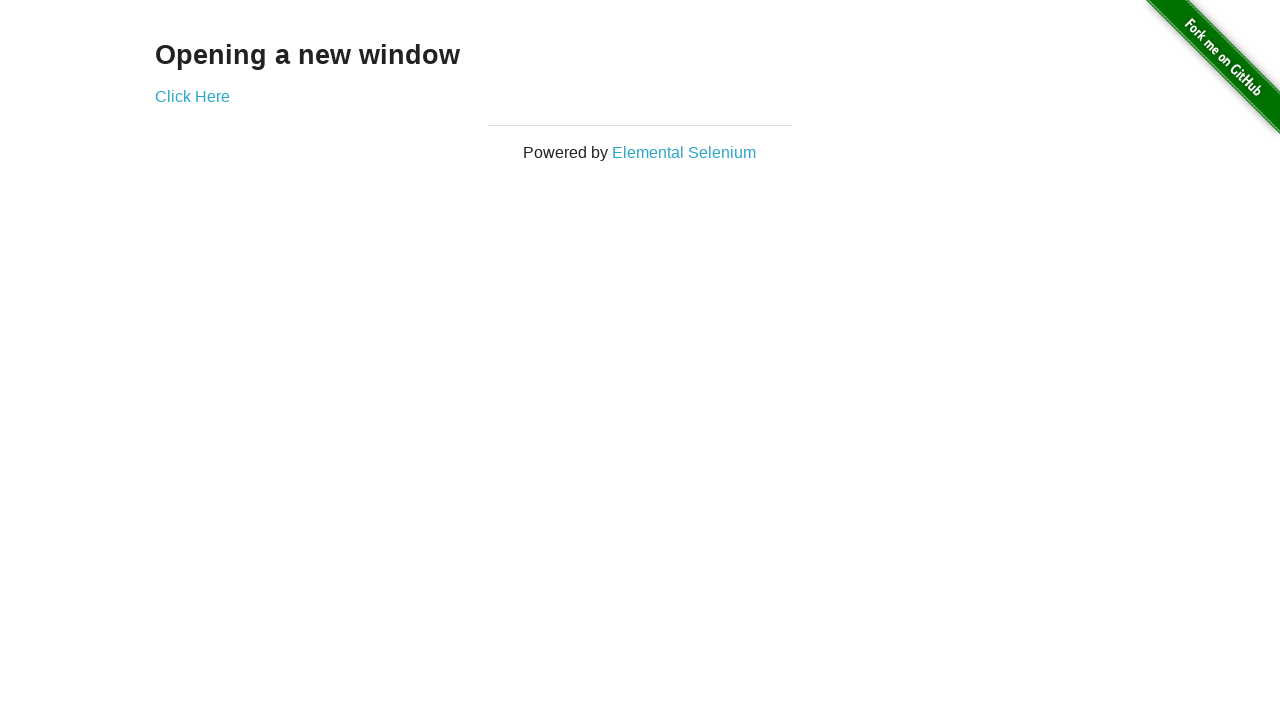

Clicked 'Click Here' link to open new window at (192, 96) on xpath=//a[contains(text(),"Click Here")]
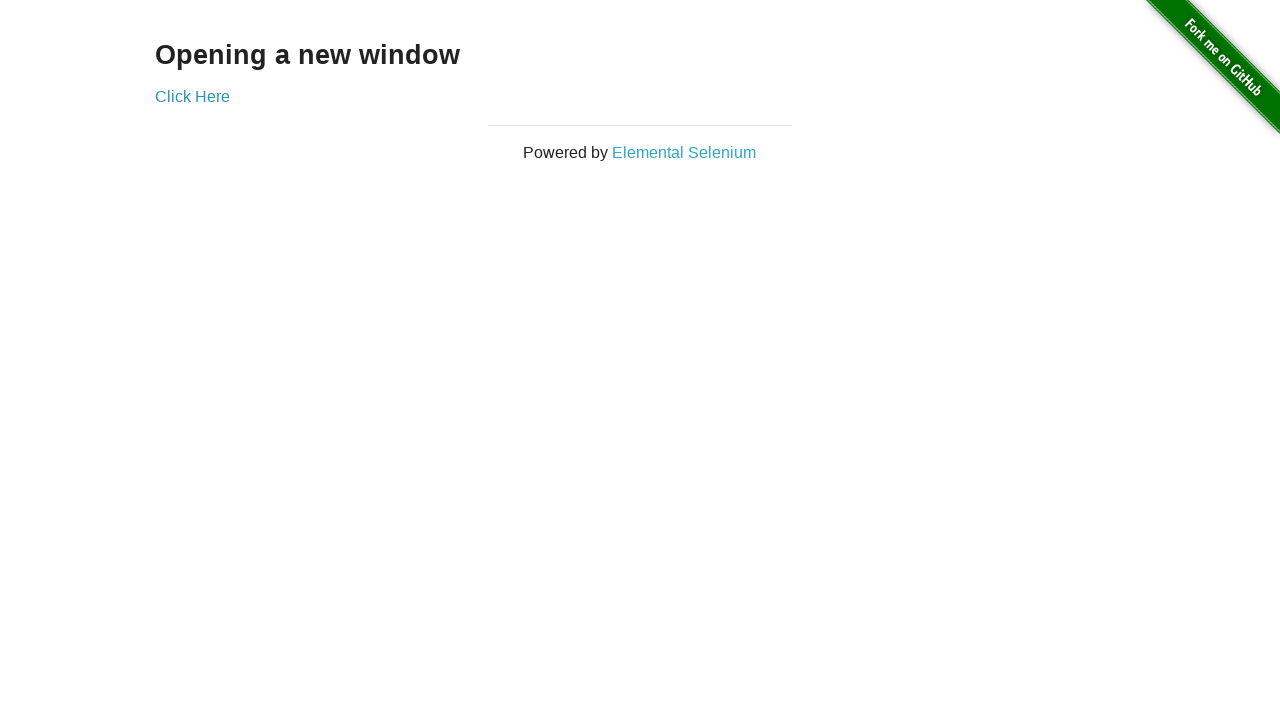

New window opened and reference obtained
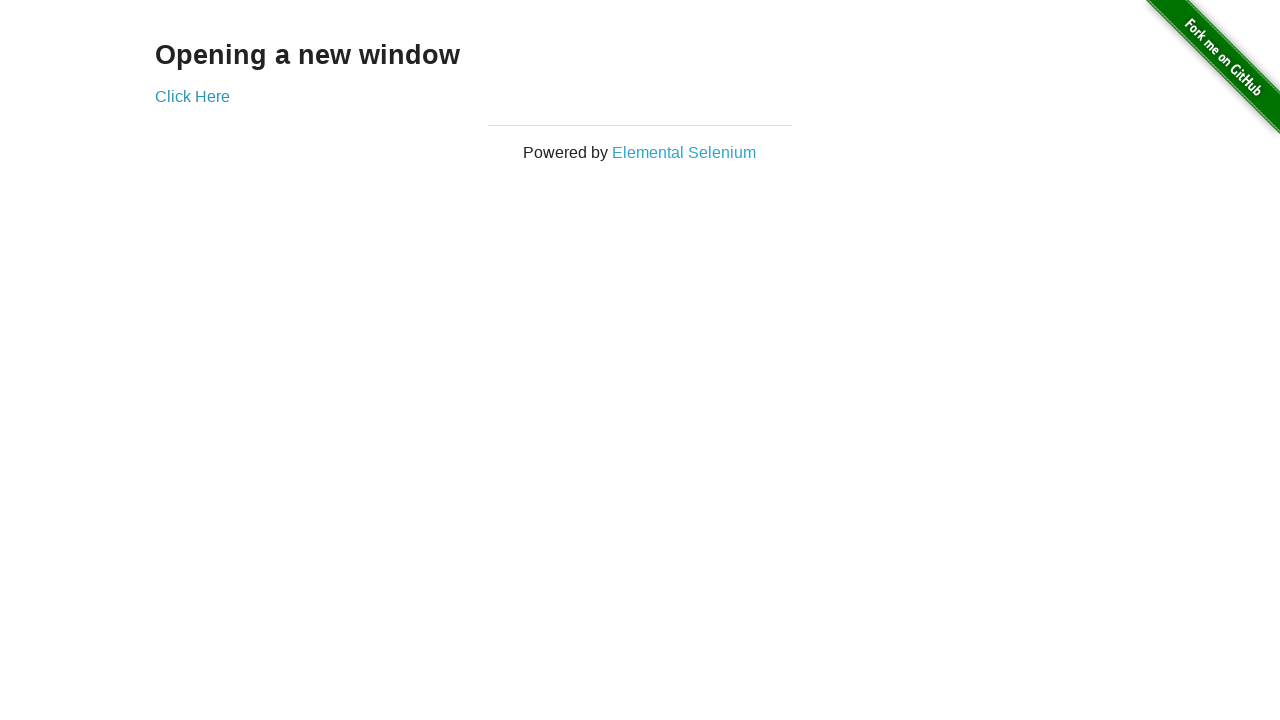

Located 'New Window' heading in new window
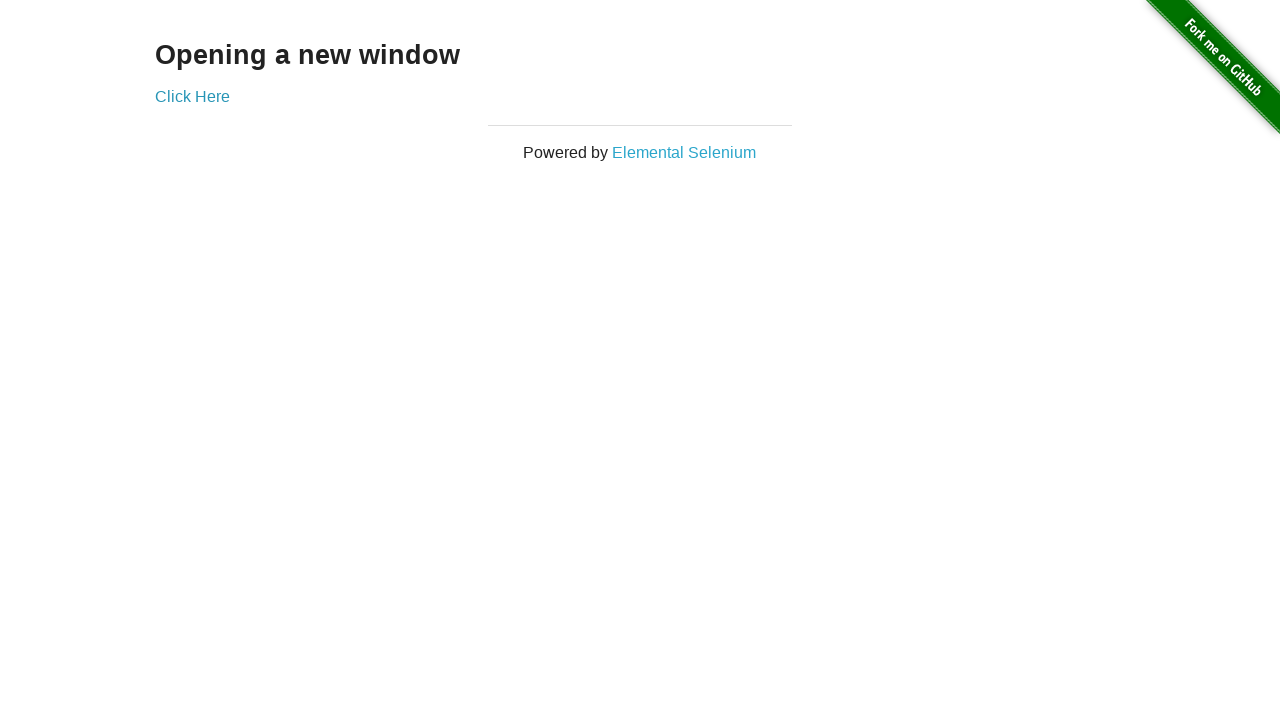

Waited for 'New Window' heading to be visible
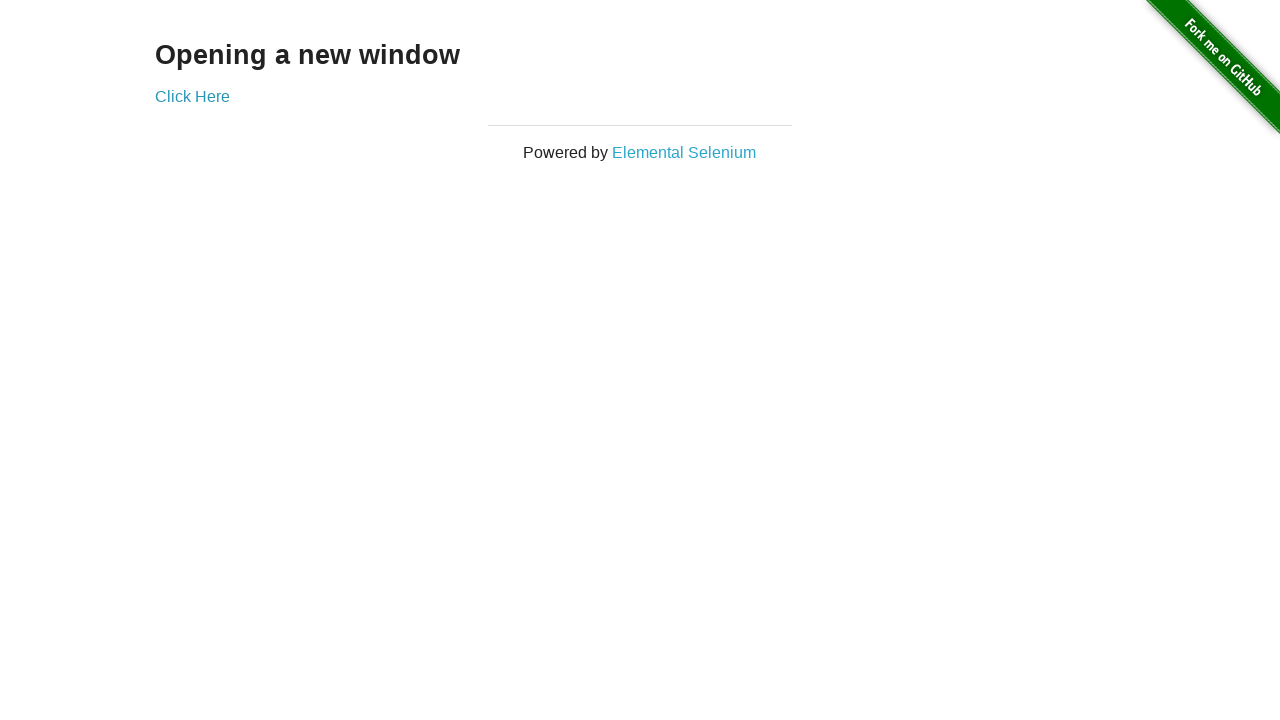

Retrieved text content from 'New Window' heading
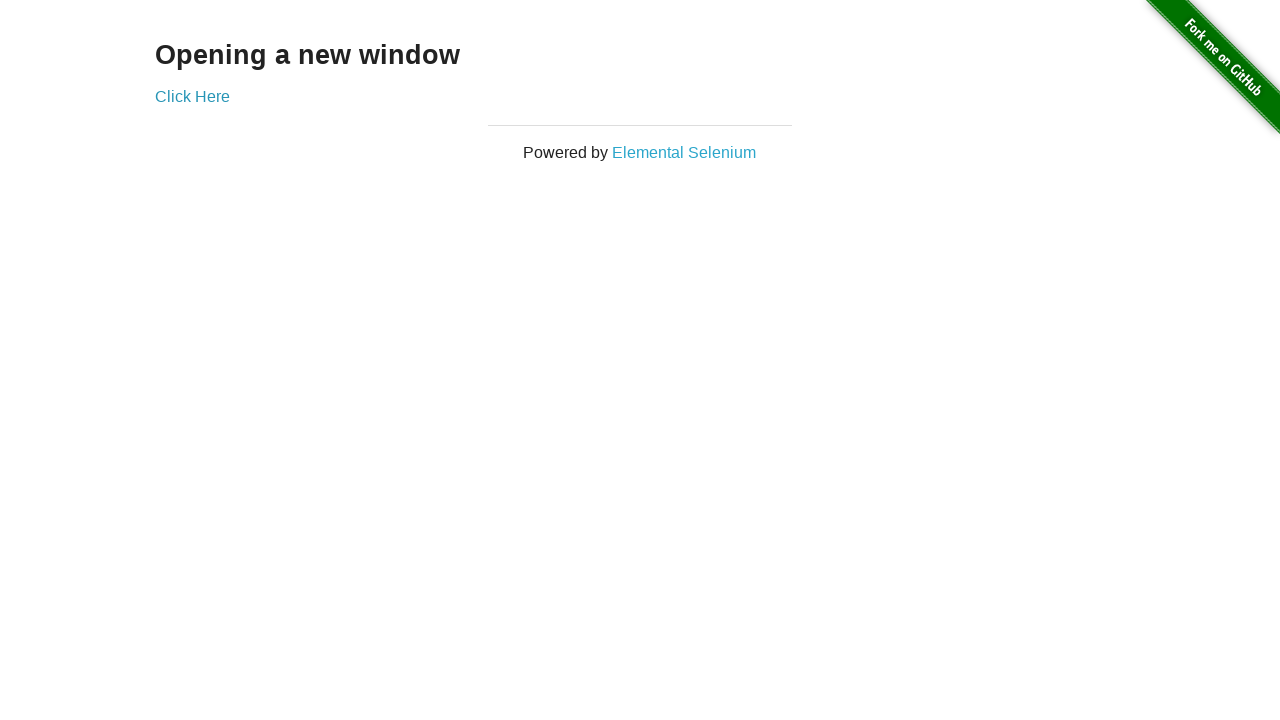

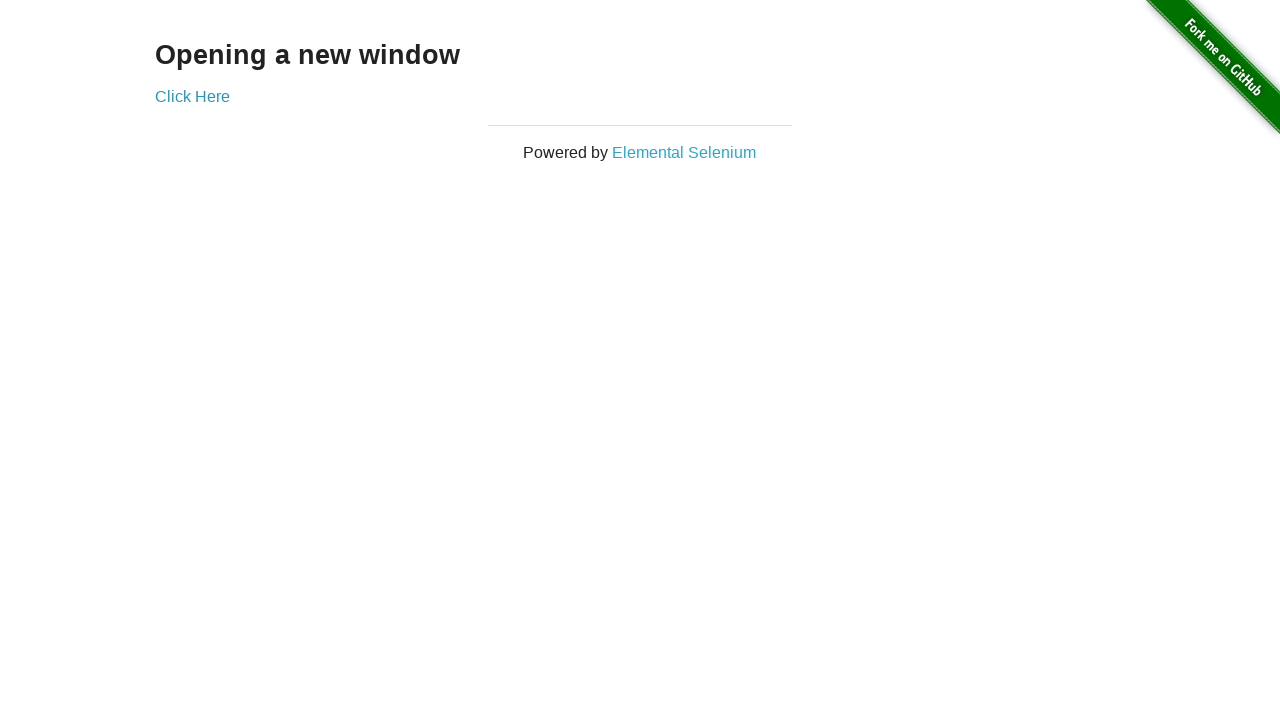